Tests nested frames functionality by navigating to the Nested Frames page and interacting with the middle frame to retrieve its content.

Starting URL: https://the-internet.herokuapp.com/

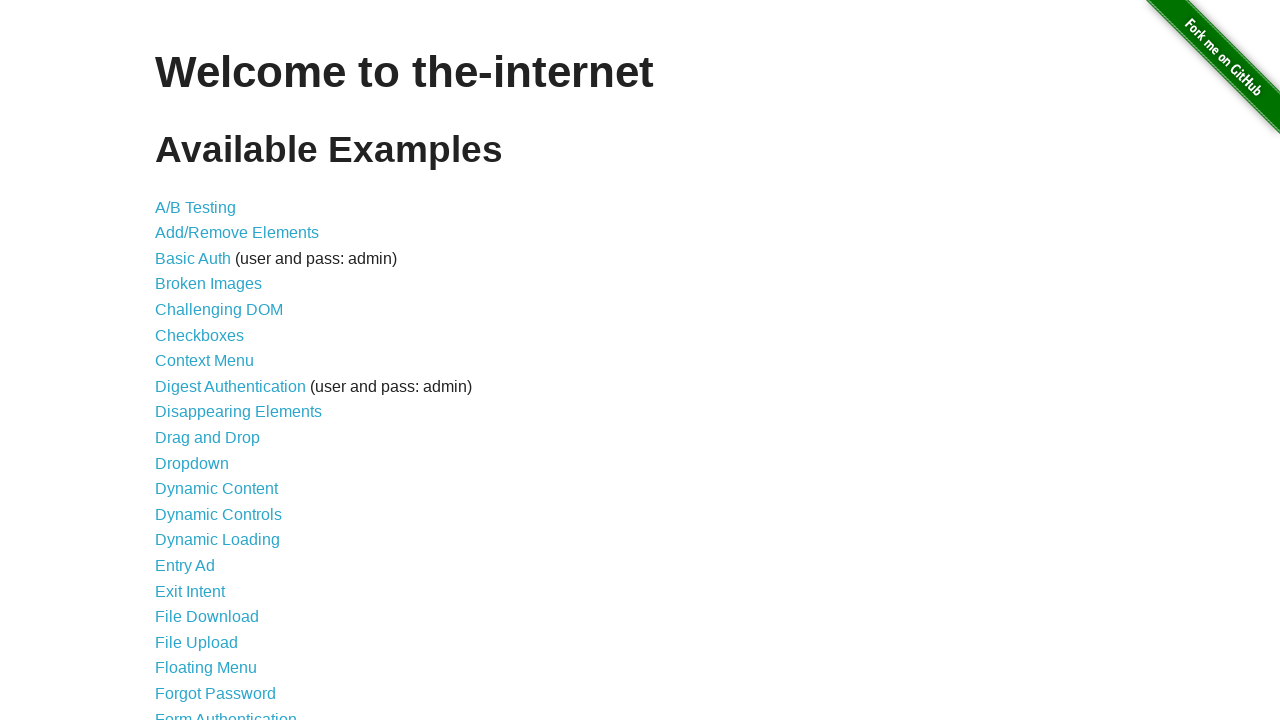

Navigated to the-internet.herokuapp.com home page
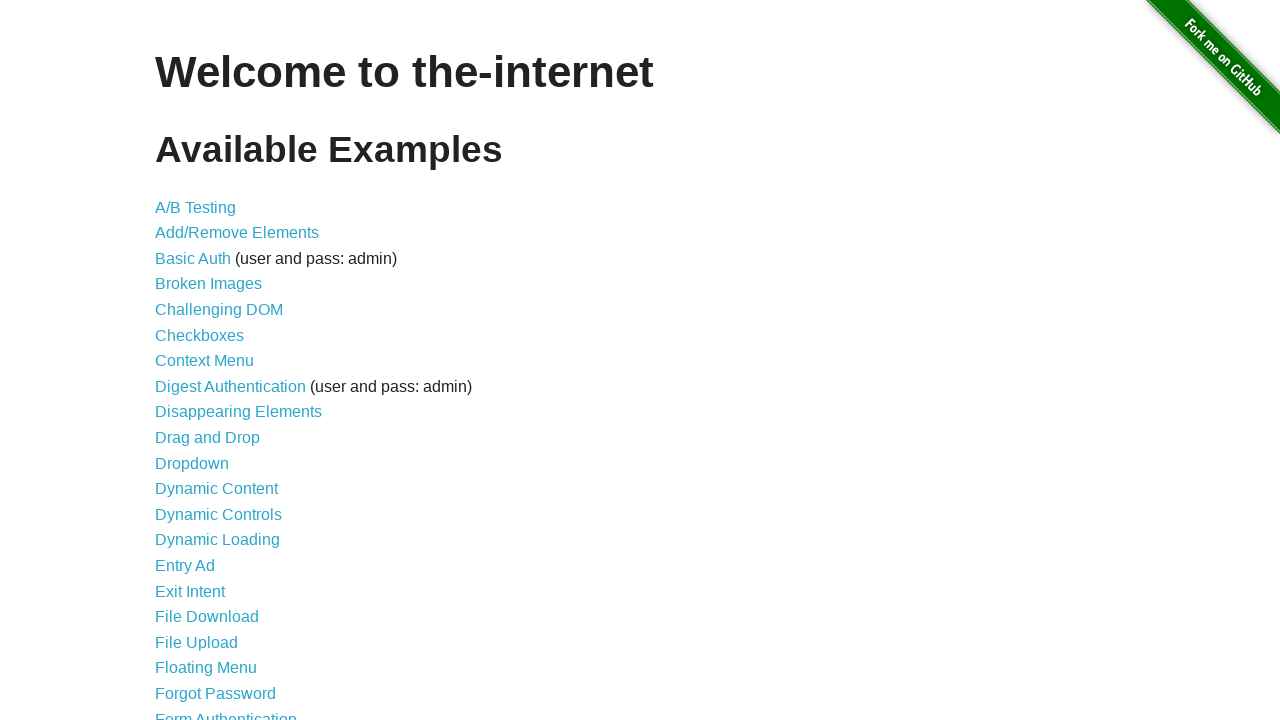

Clicked on the 'Nested Frames' link at (210, 395) on xpath=//a[contains(text(), 'Nested Frames')]
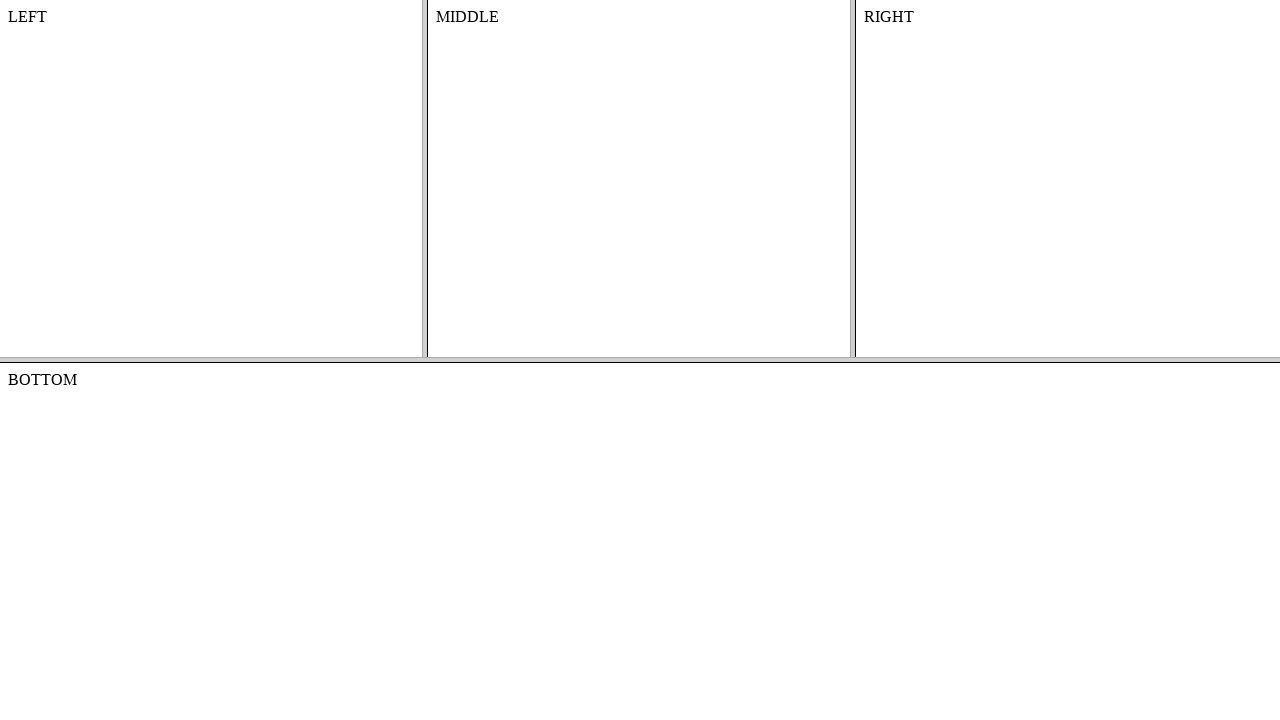

Waited for frame-top frame to load
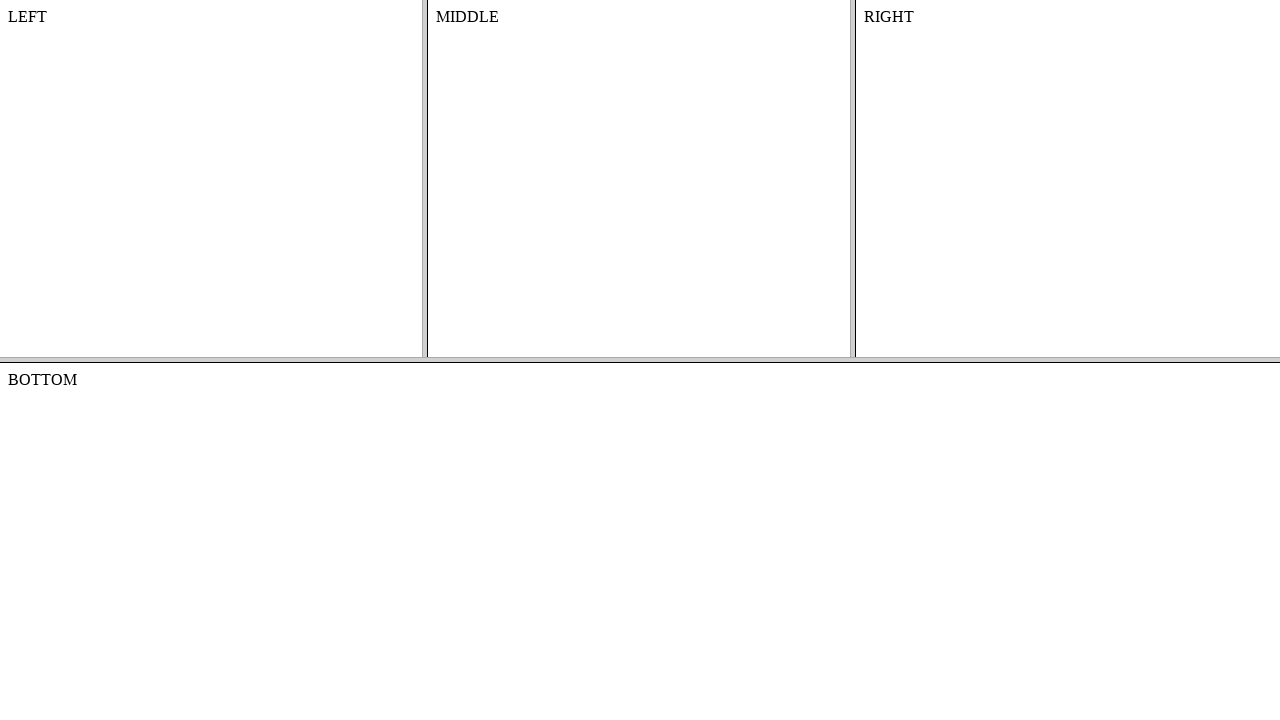

Located the top frame (frame-top)
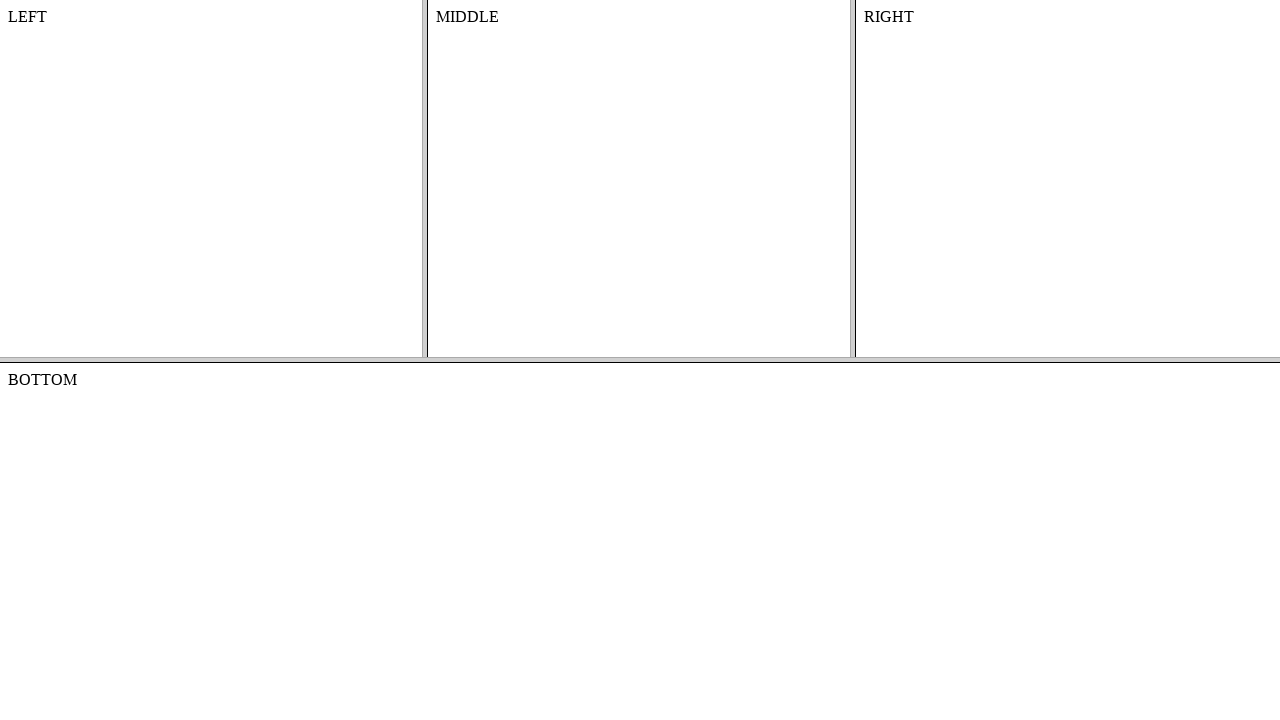

Located the middle frame (frame-middle) within the top frame
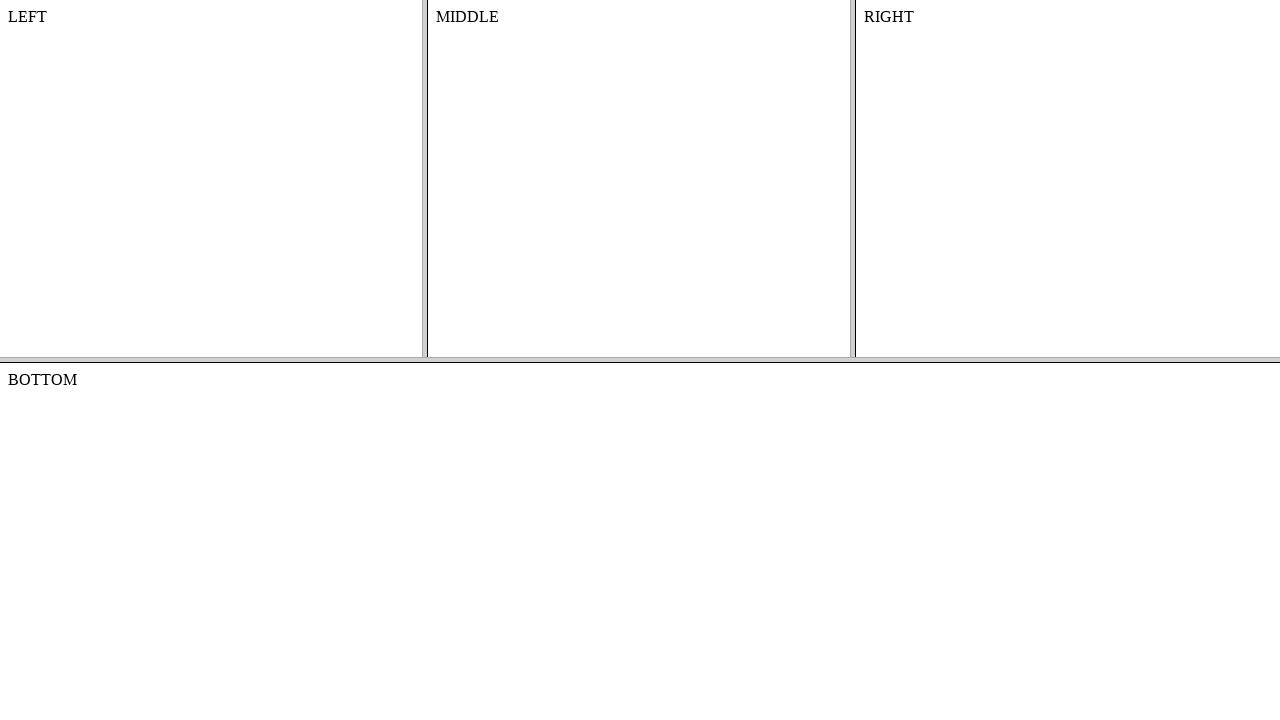

Retrieved text content from middle frame: 'MIDDLE'
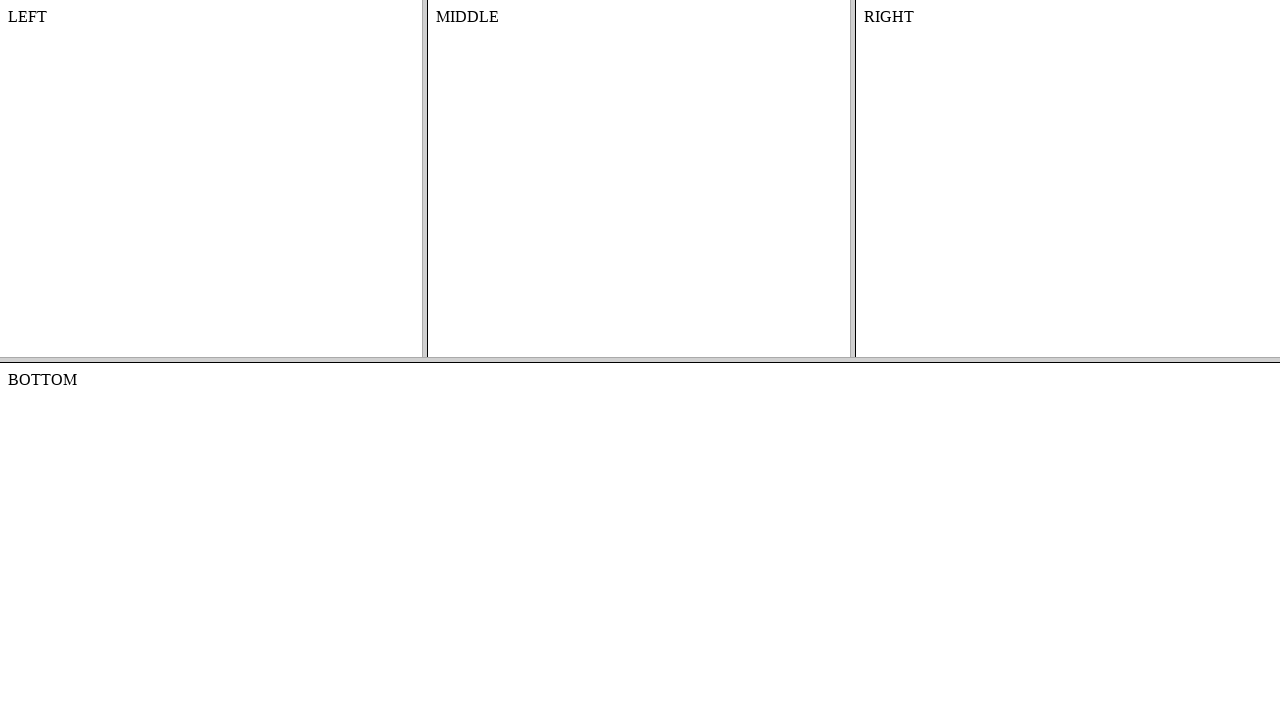

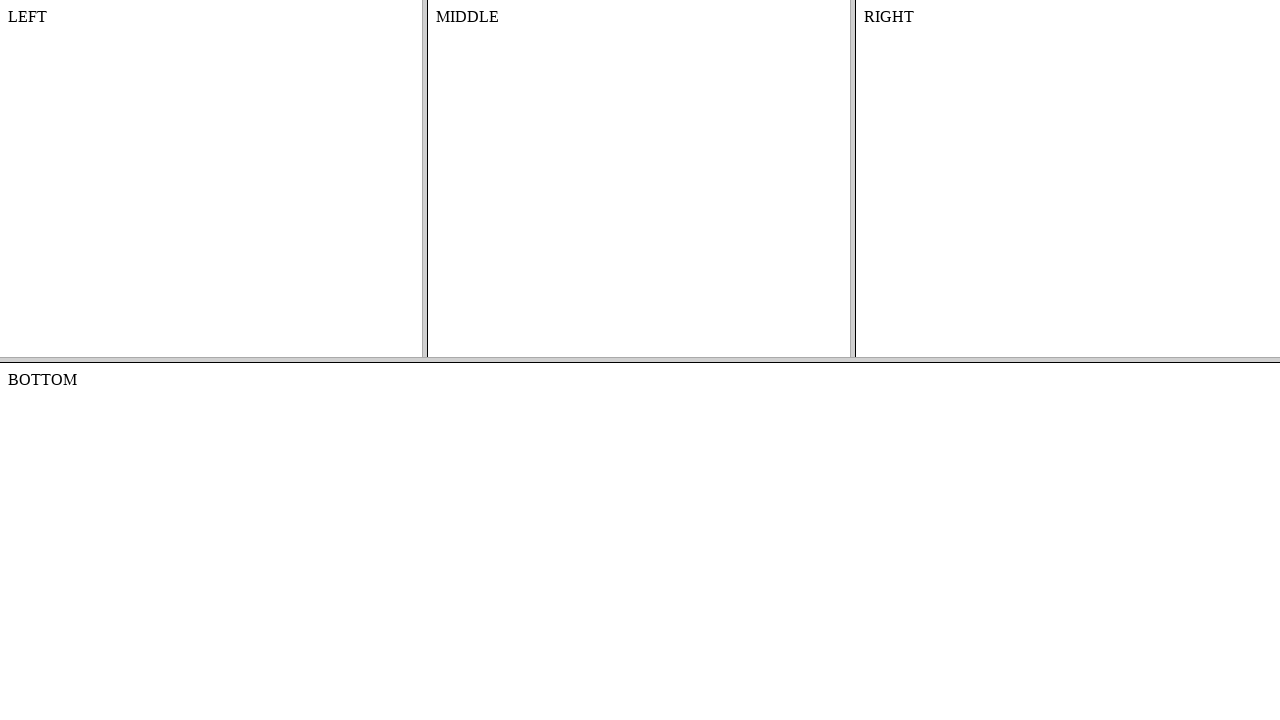